Tests multi-select dropdown functionality by selecting and deselecting multiple options using different methods (by index, visible text, and value)

Starting URL: https://syntaxprojects.com/basic-select-dropdown-demo.php

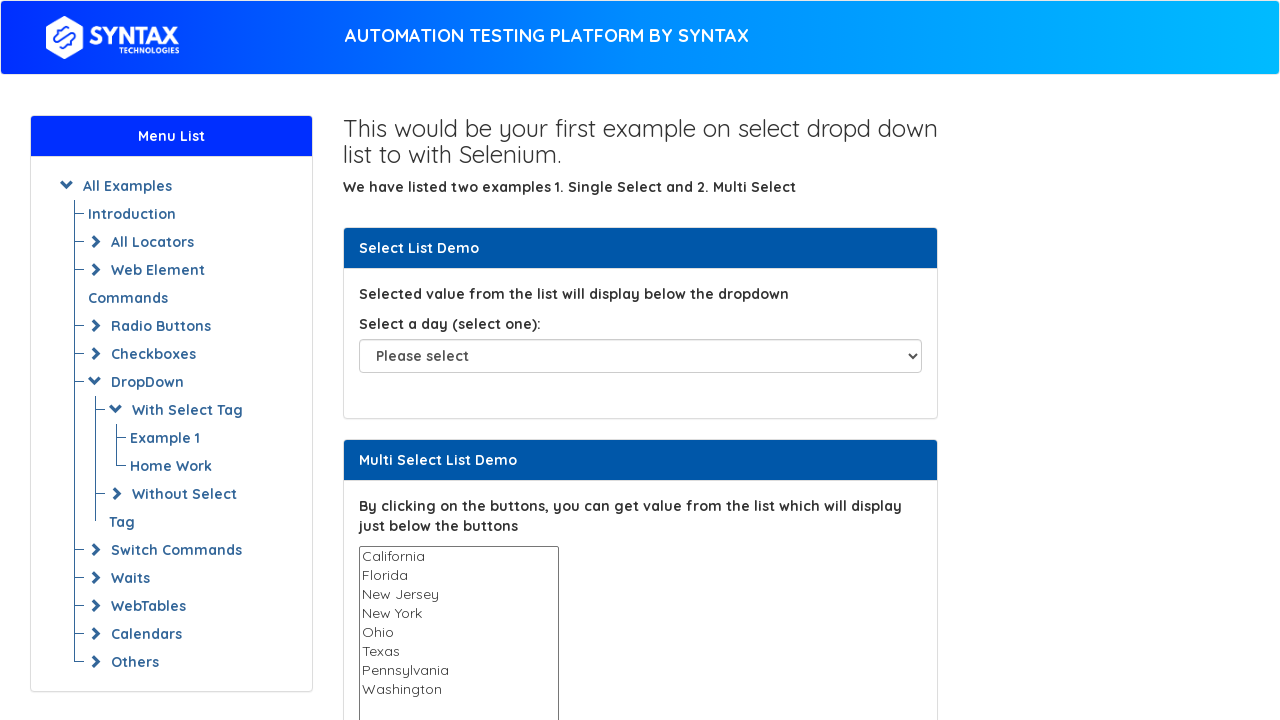

Located multi-select dropdown element
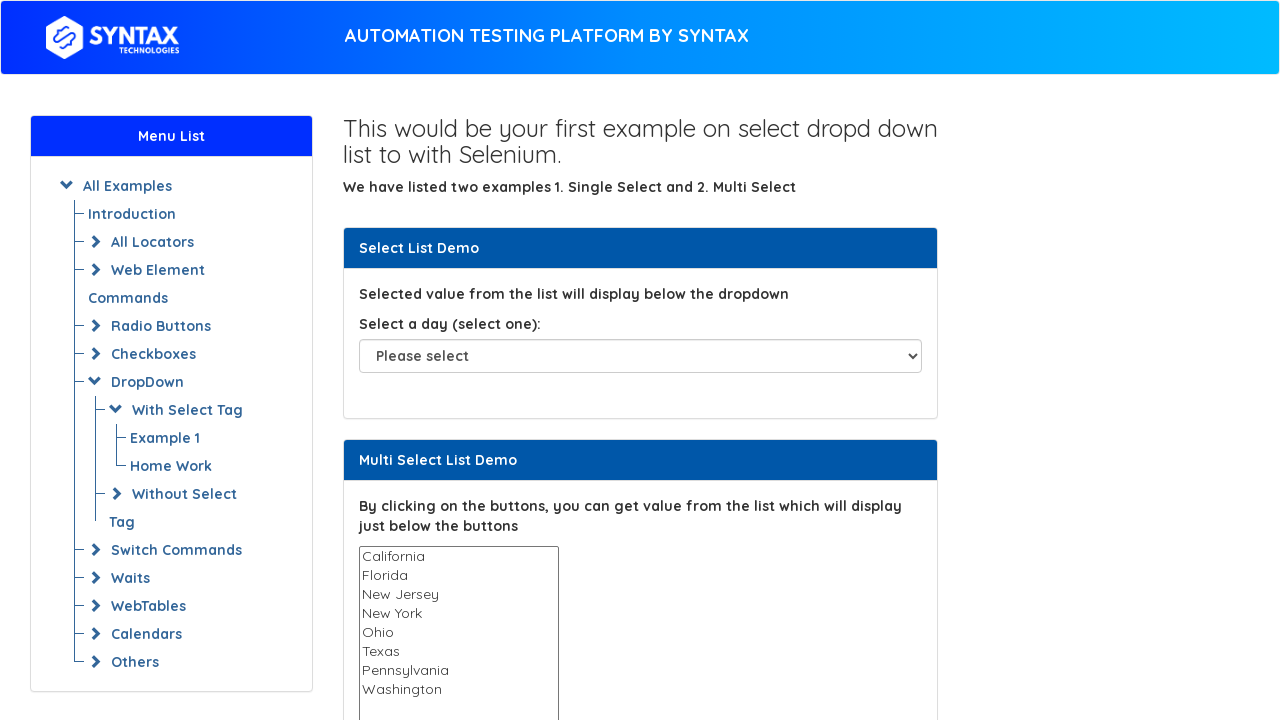

Selected California by index 0 on select#multi-select
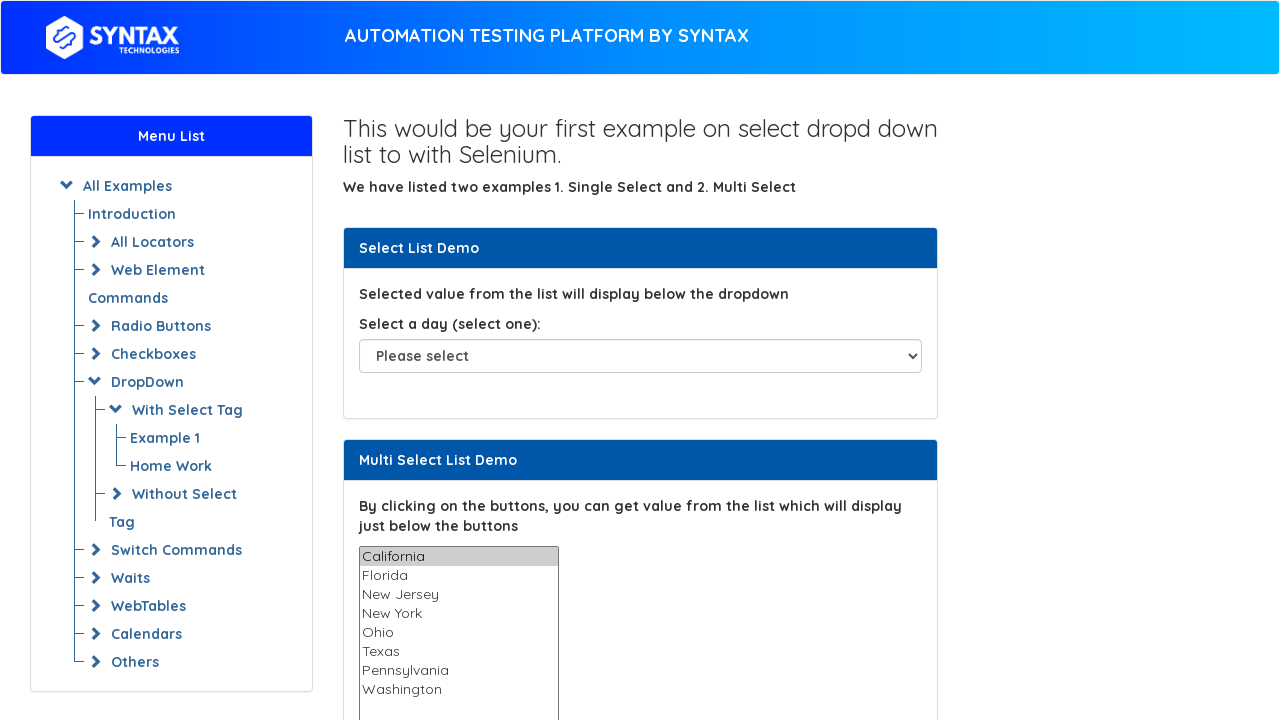

Selected Texas by visible text on select#multi-select
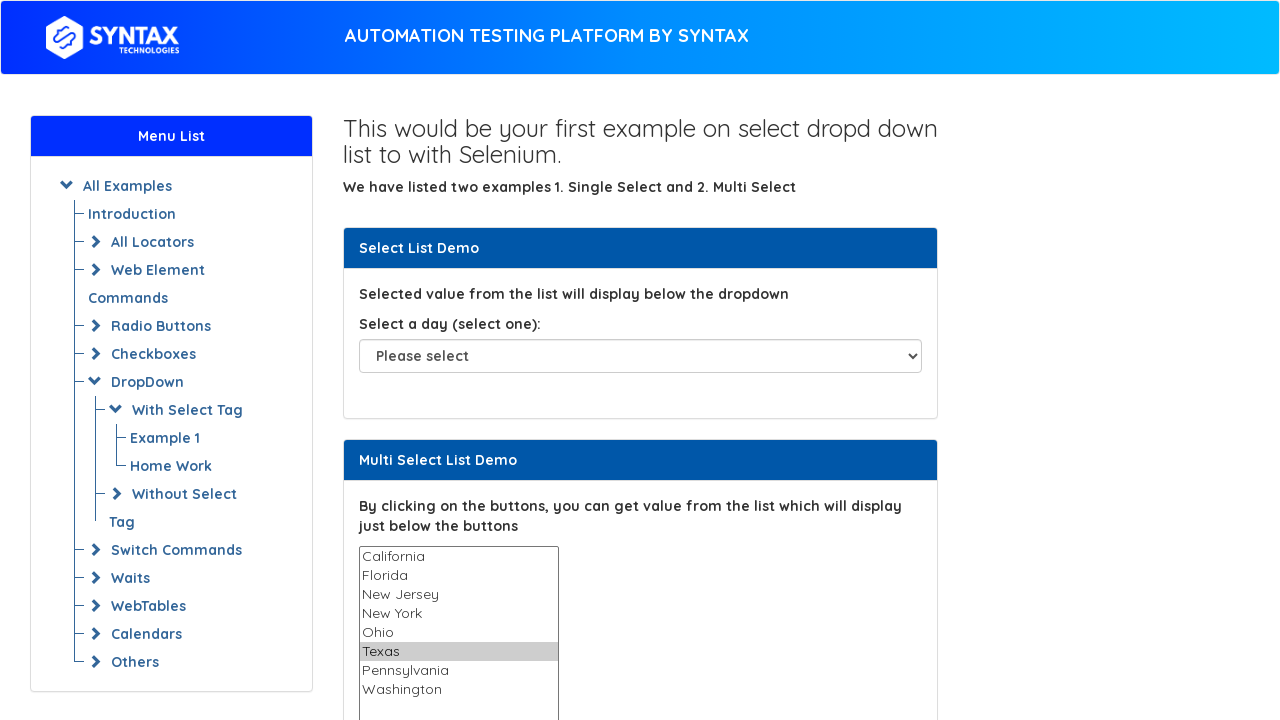

Selected Ohio by value on select#multi-select
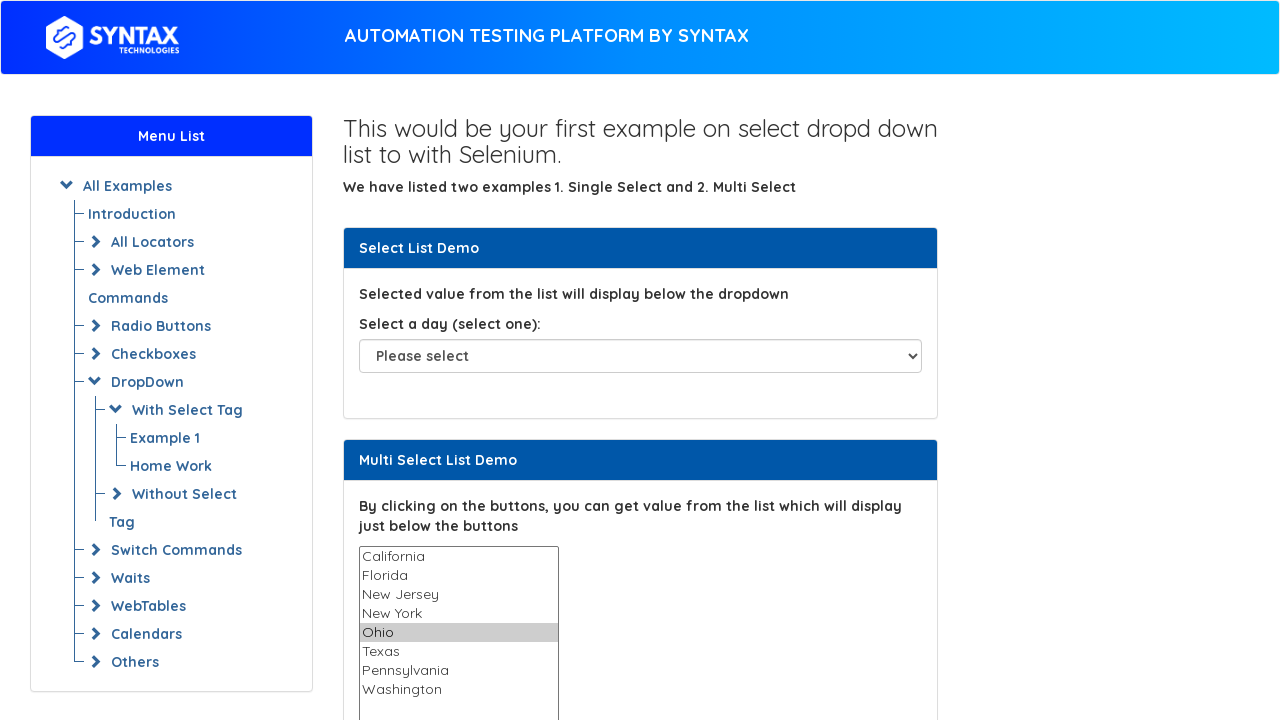

Pressed Control key down
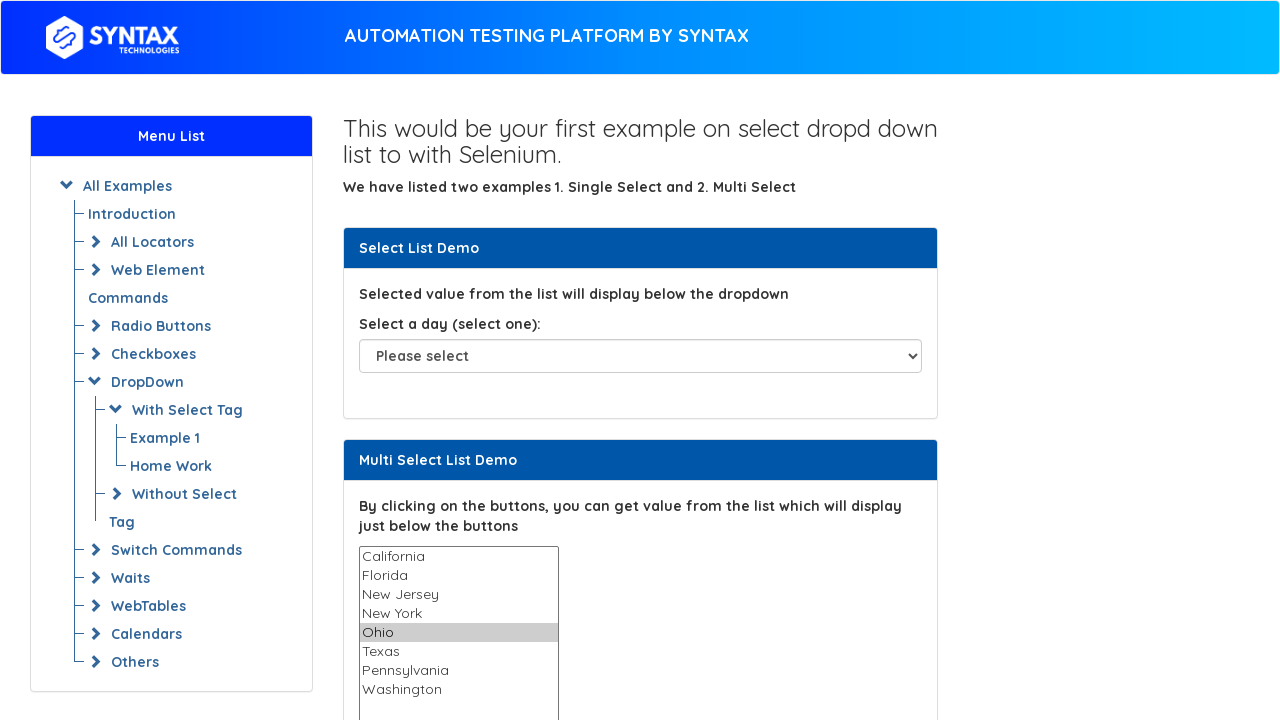

Clicked Ohio option (3rd child) while holding Control at (458, 595) on select#multi-select option:nth-child(3)
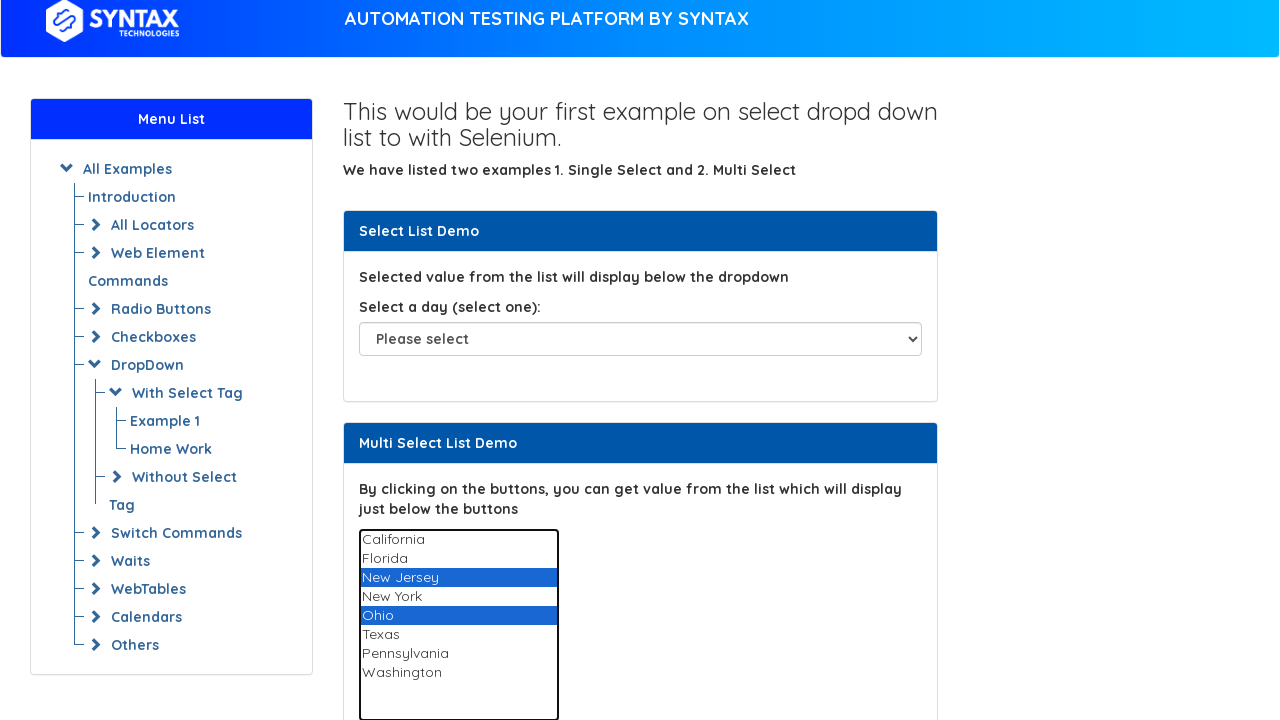

Released Control key
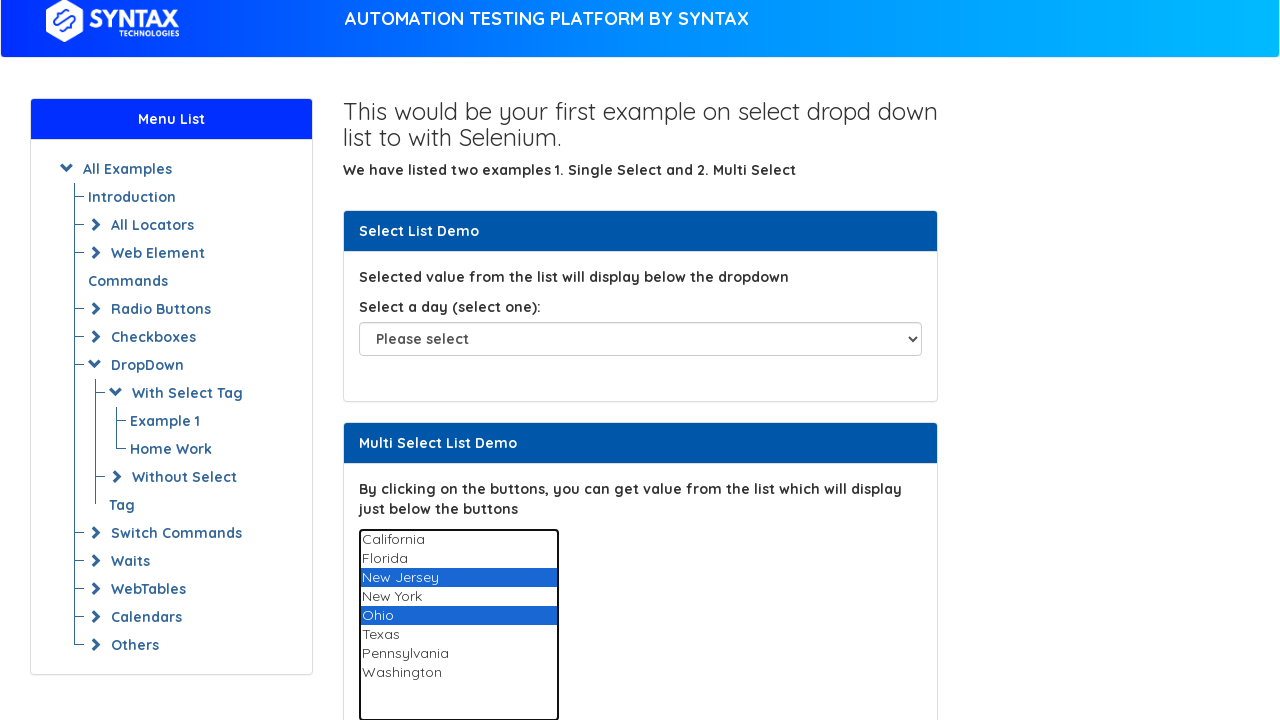

Pressed Control key down
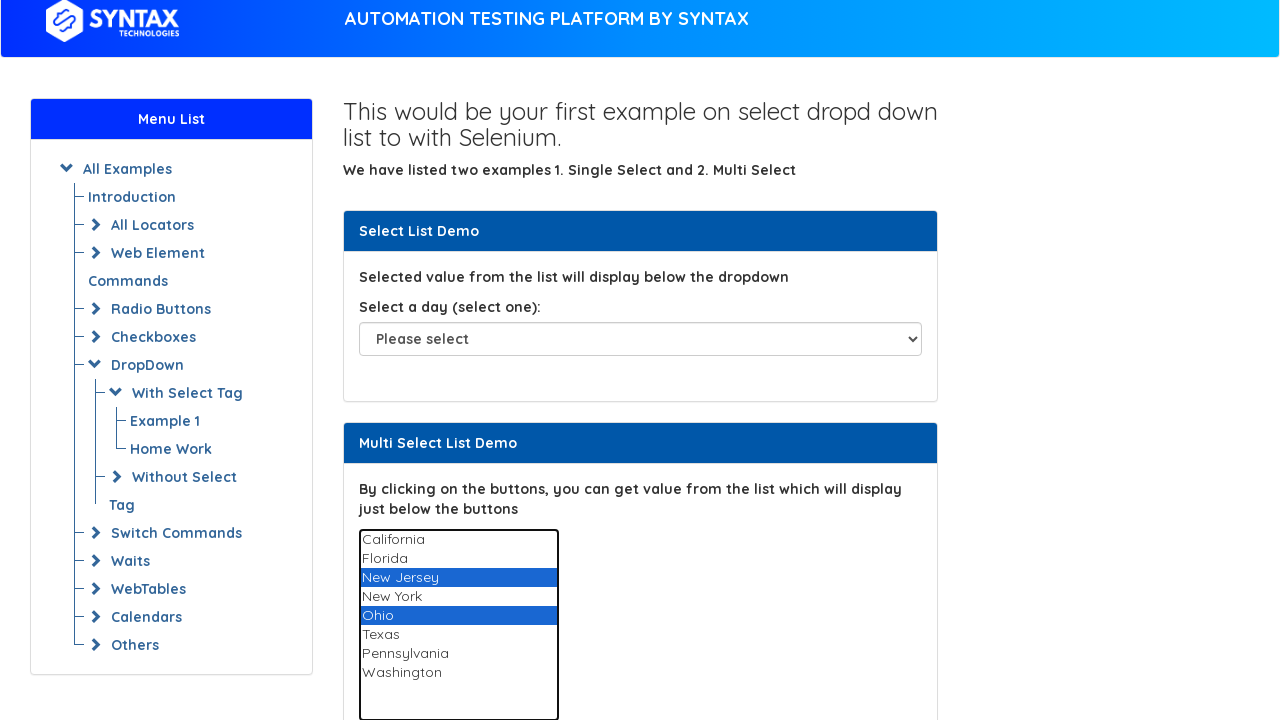

Clicked Texas option while holding Control to deselect at (458, 635) on select#multi-select option:text('Texas')
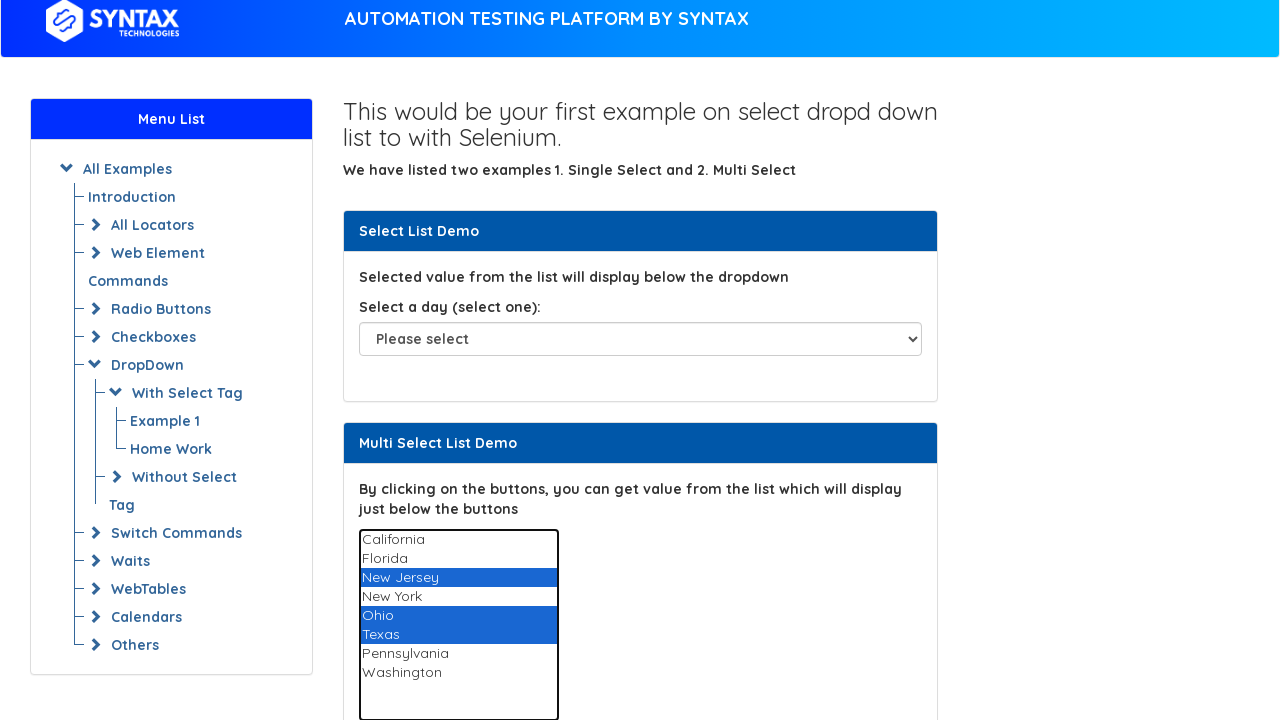

Released Control key
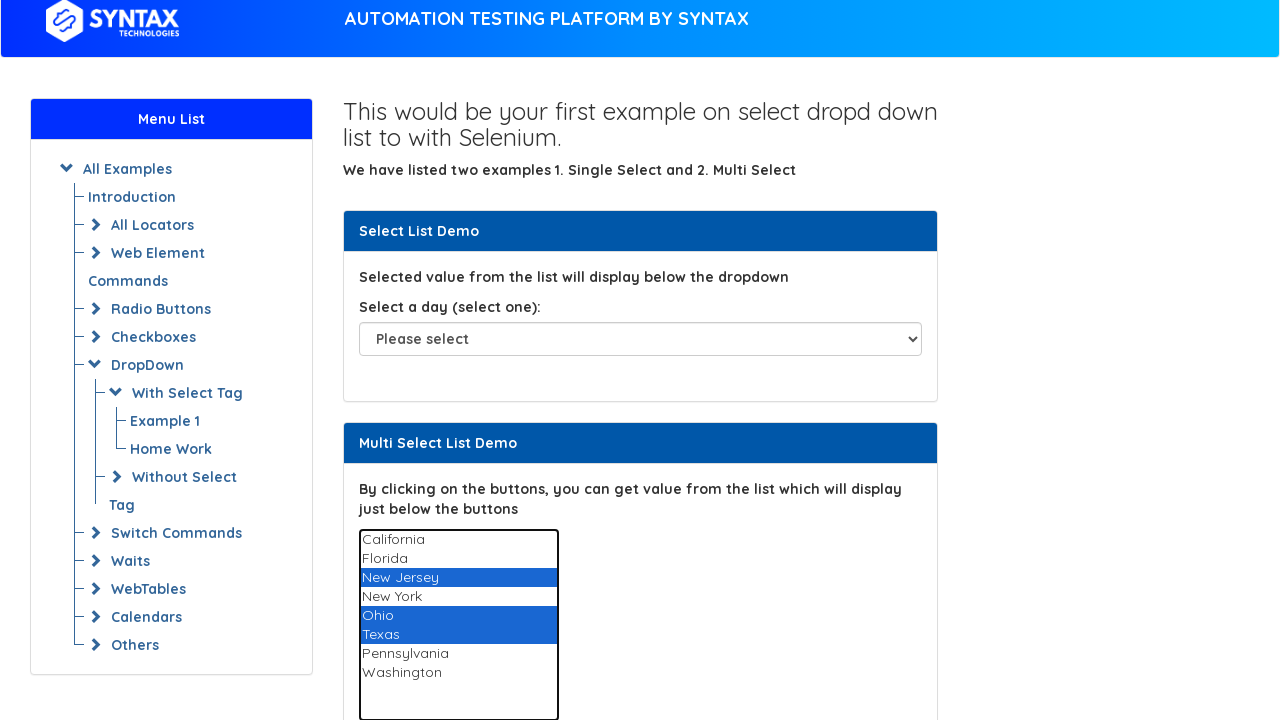

Retrieved all options from multi-select dropdown
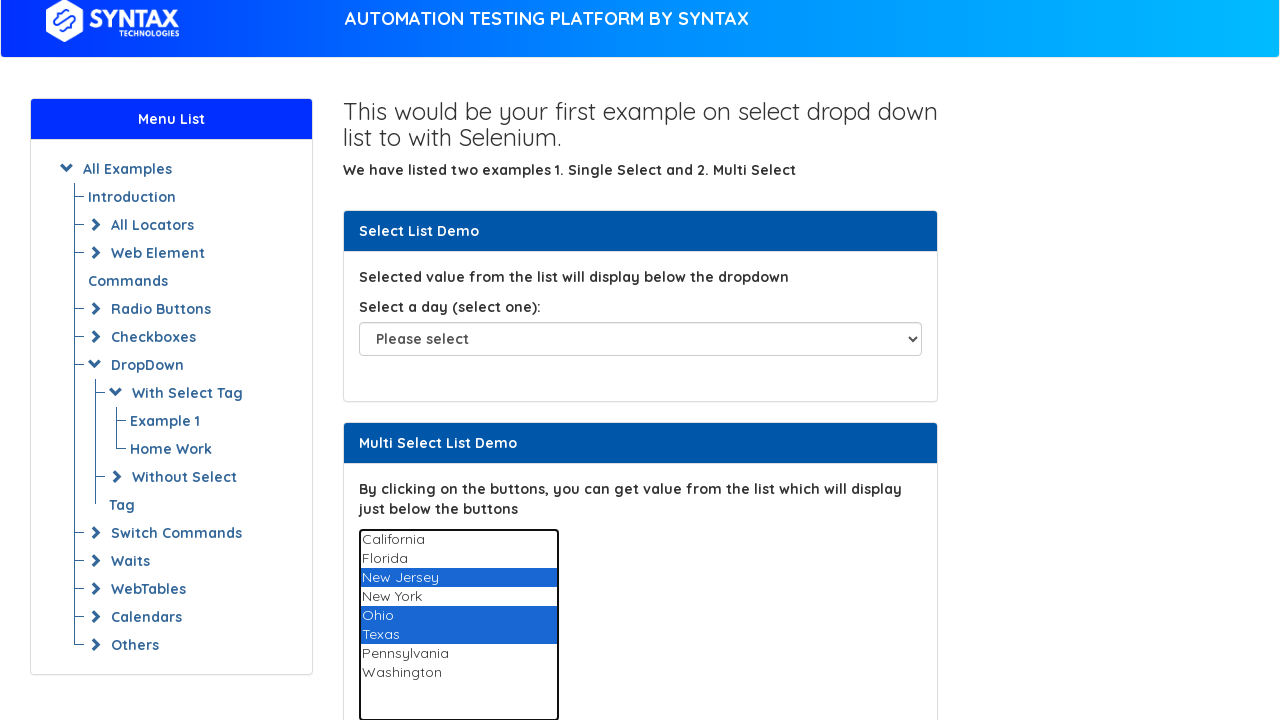

Printed option: California
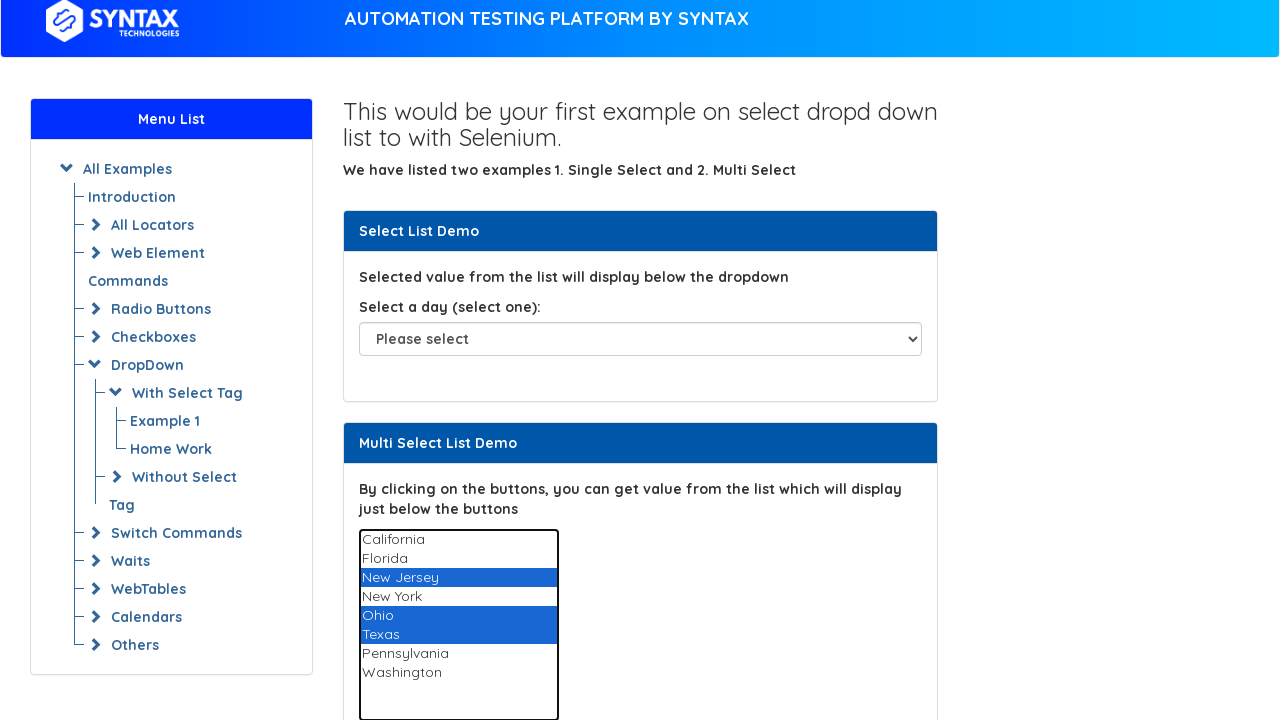

Printed option: Florida
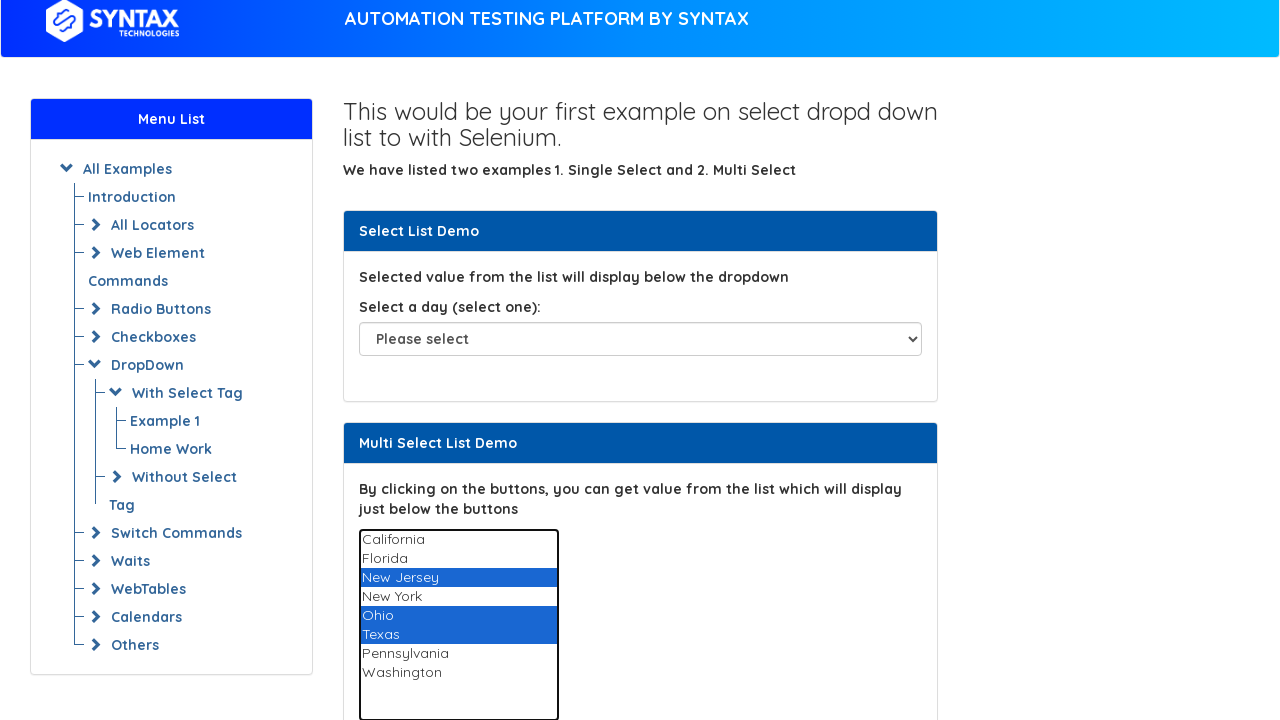

Printed option: New Jersey
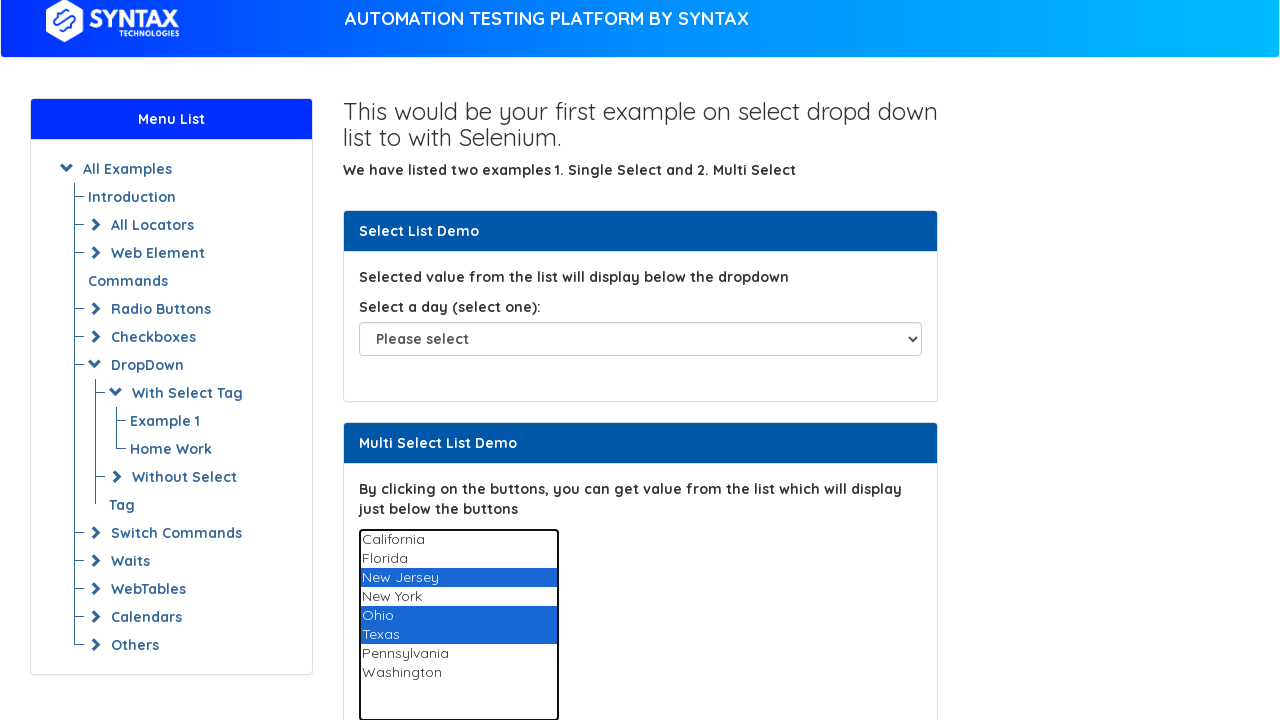

Printed option: New York
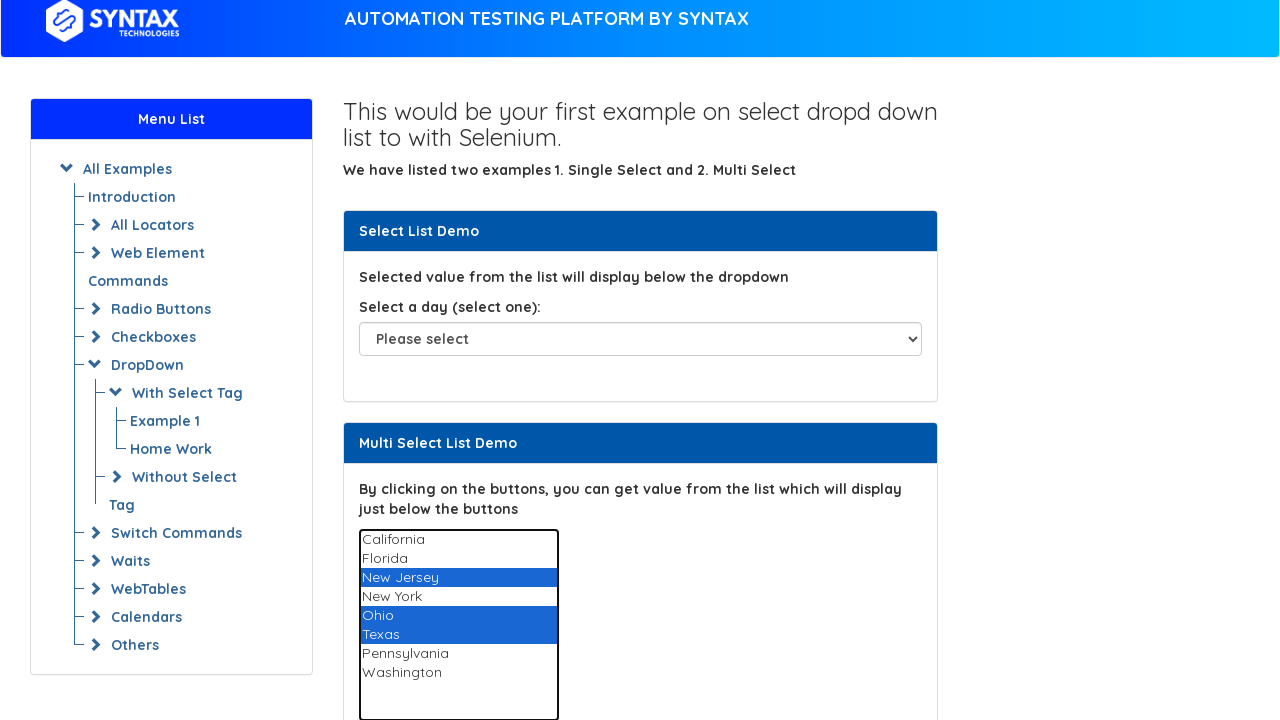

Printed option: Ohio
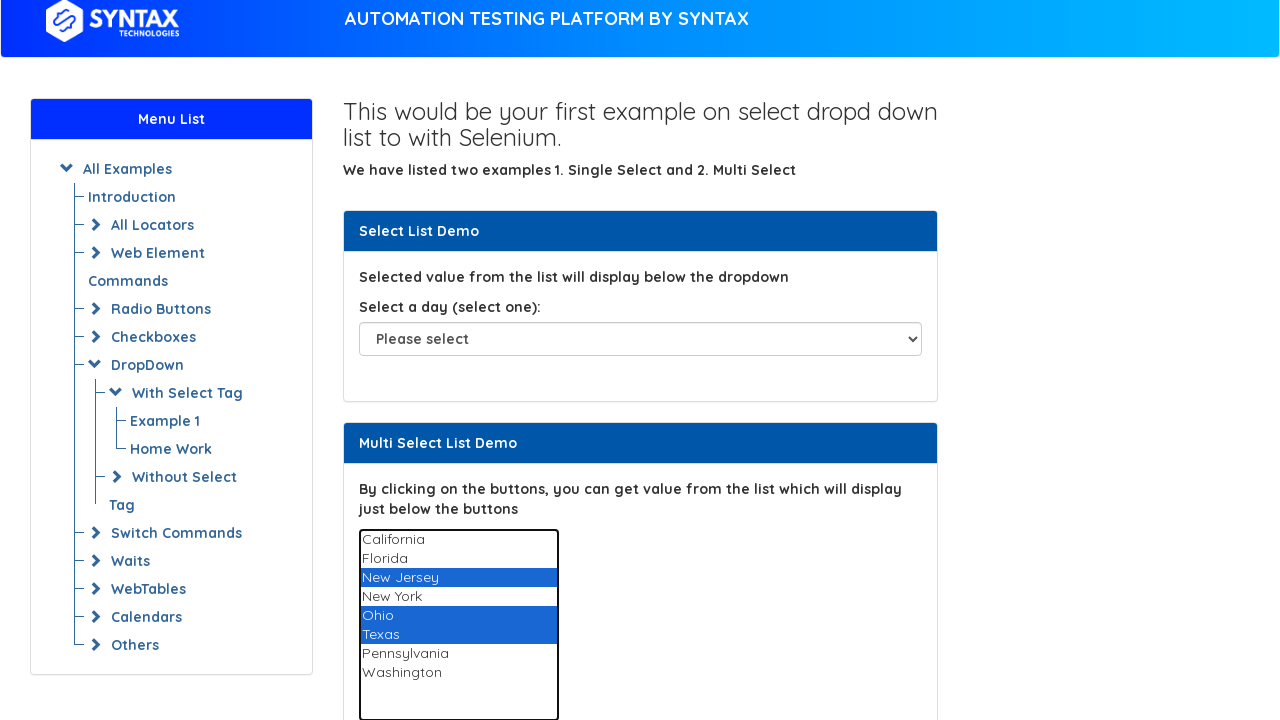

Printed option: Texas
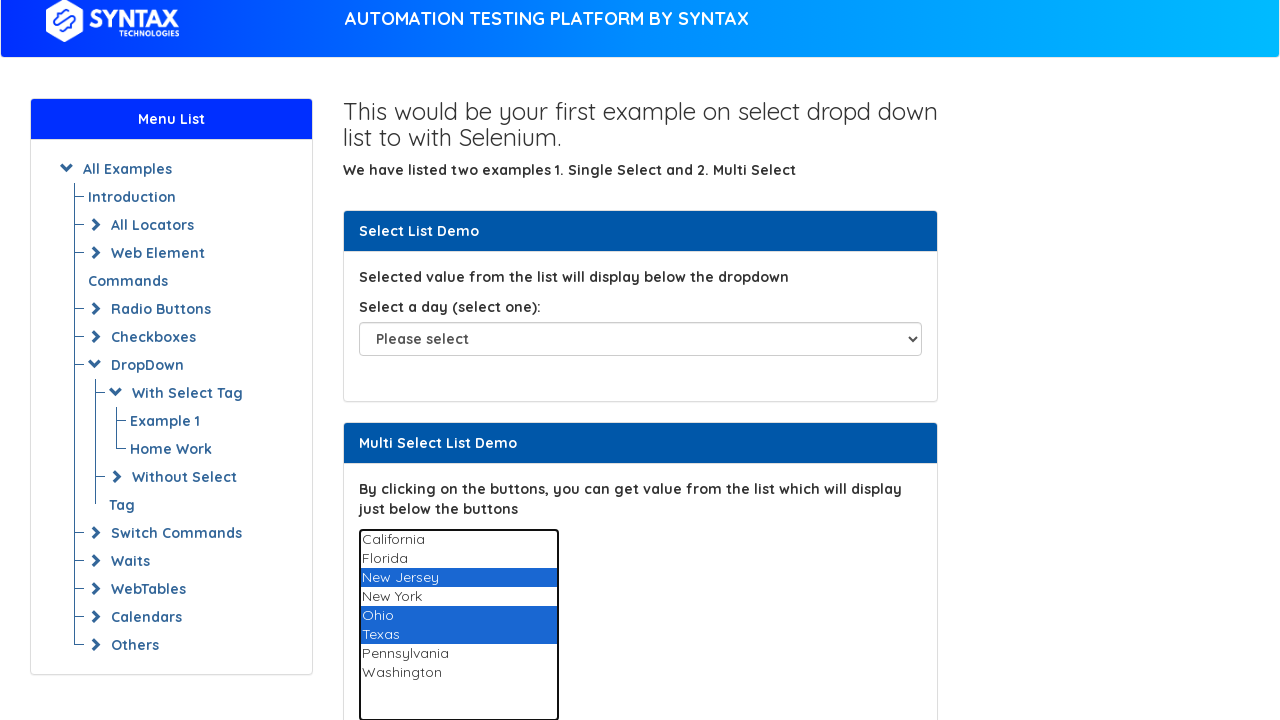

Printed option: Pennsylvania
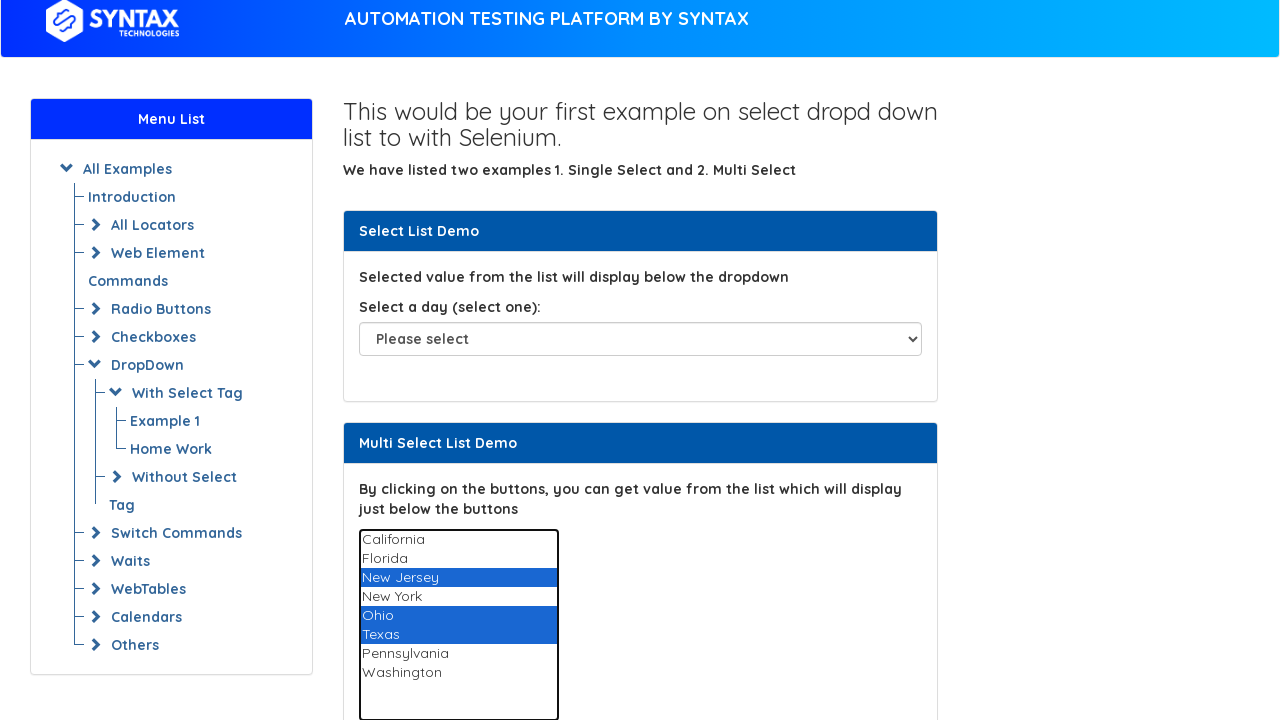

Printed option: Washington
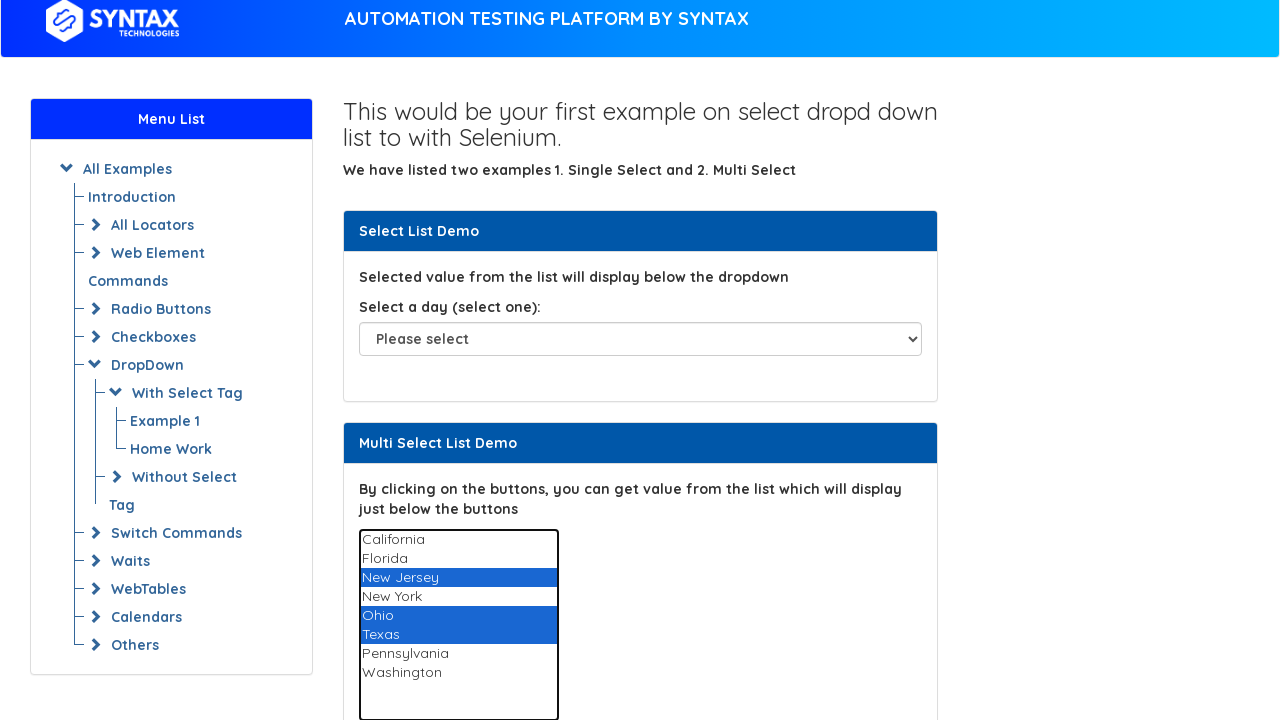

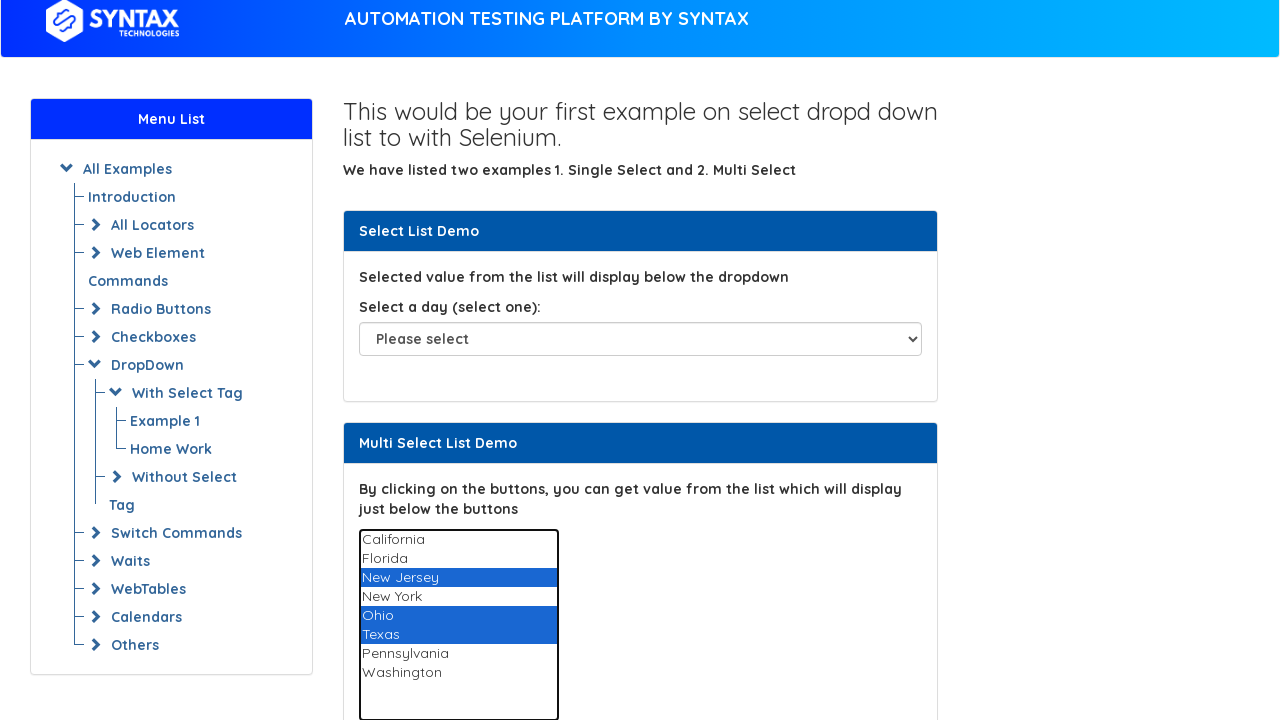